Tests navigation on Seguros Bolívar website from homepage to the online payments page, clicking through Empresas, Products, and entity sections.

Starting URL: https://www.segurosbolivar.com/

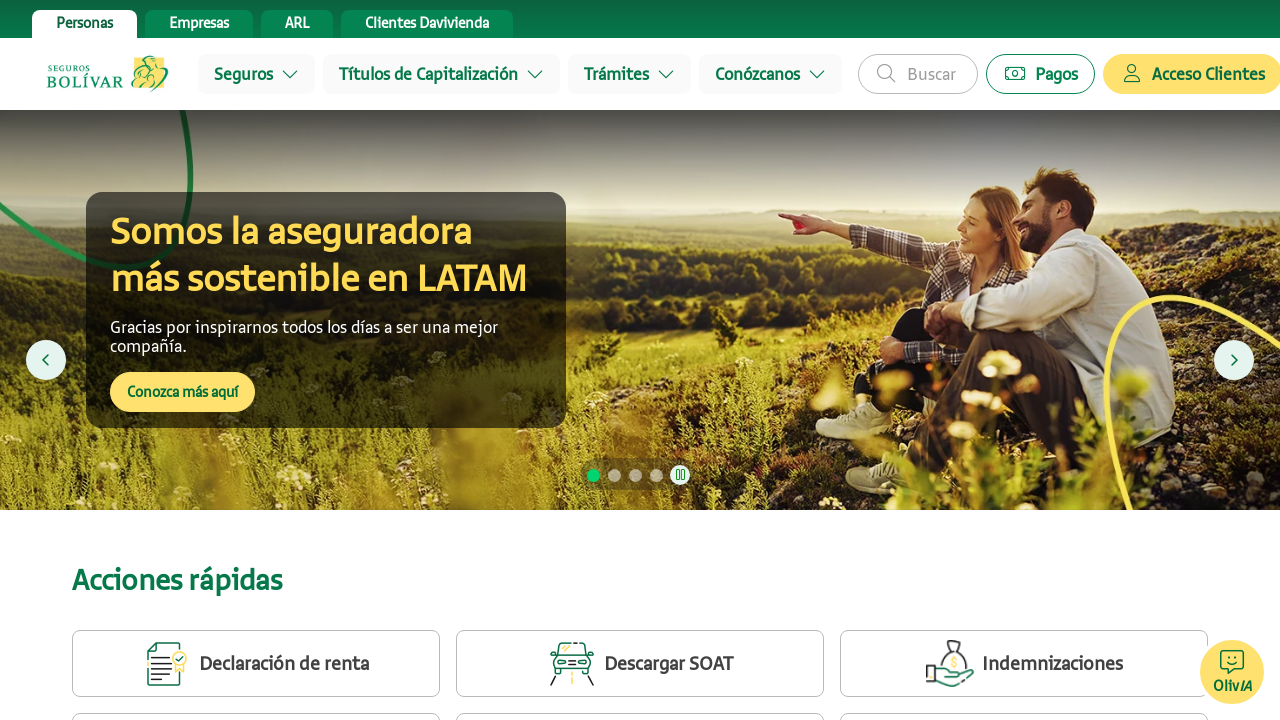

Set viewport size to 1920x1080
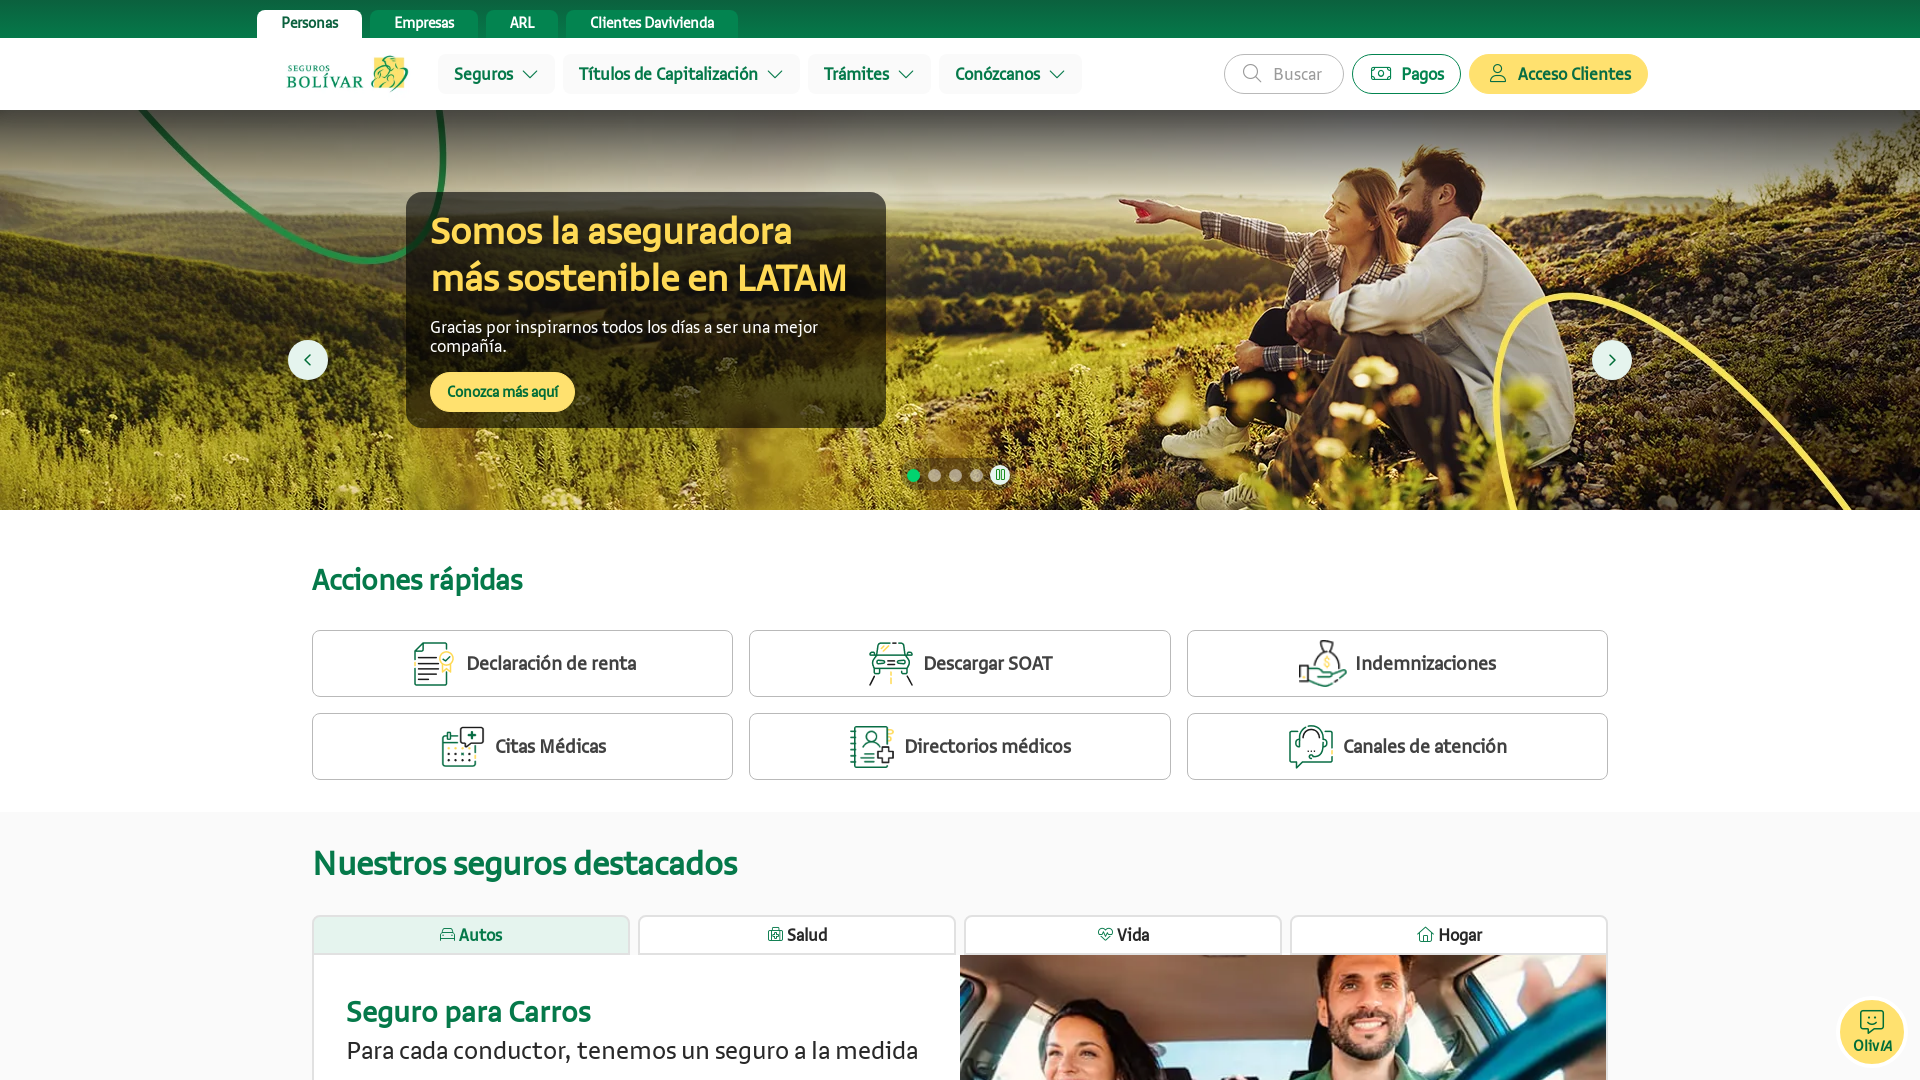

Clicked on 'Empresas' tab at (424, 24) on internal:role=tab[name="Empresas"i] >> a
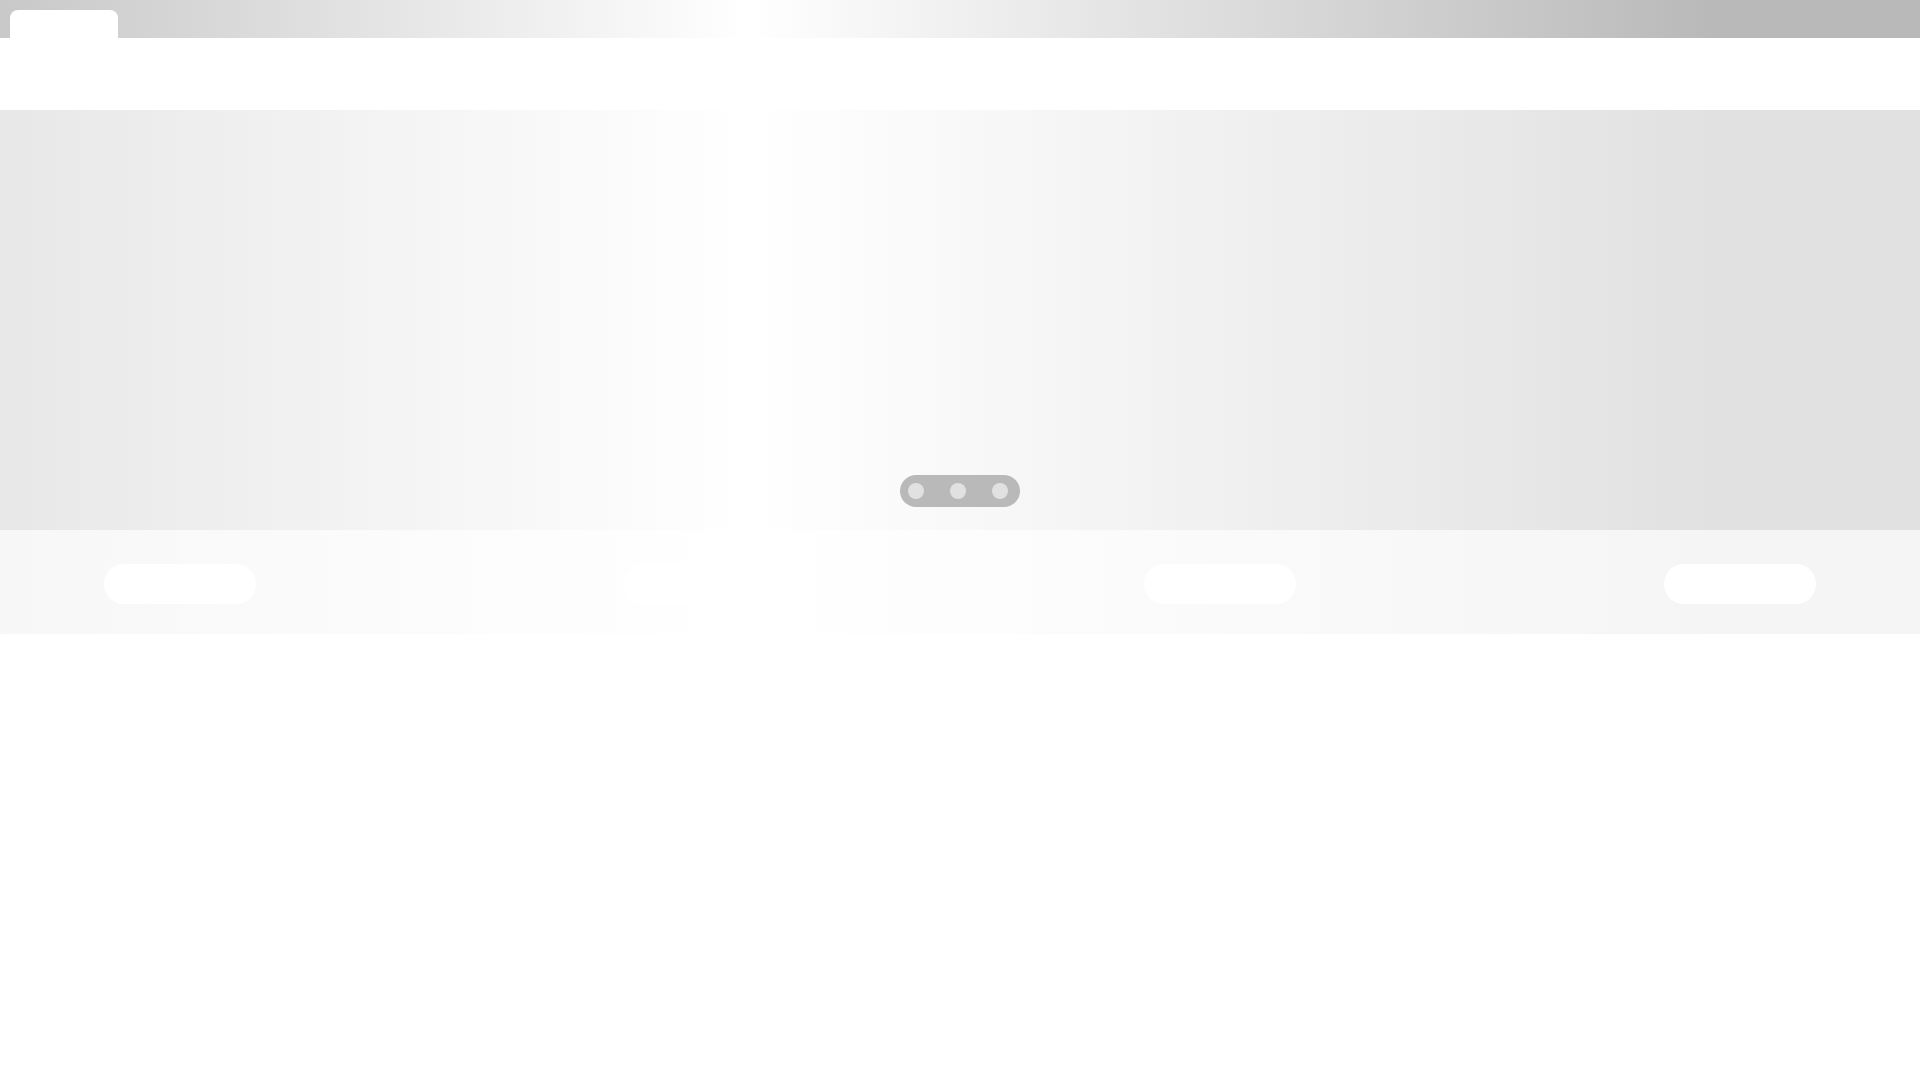

Clicked on 'Productos' button at (504, 74) on internal:role=button[name="Productos "i]
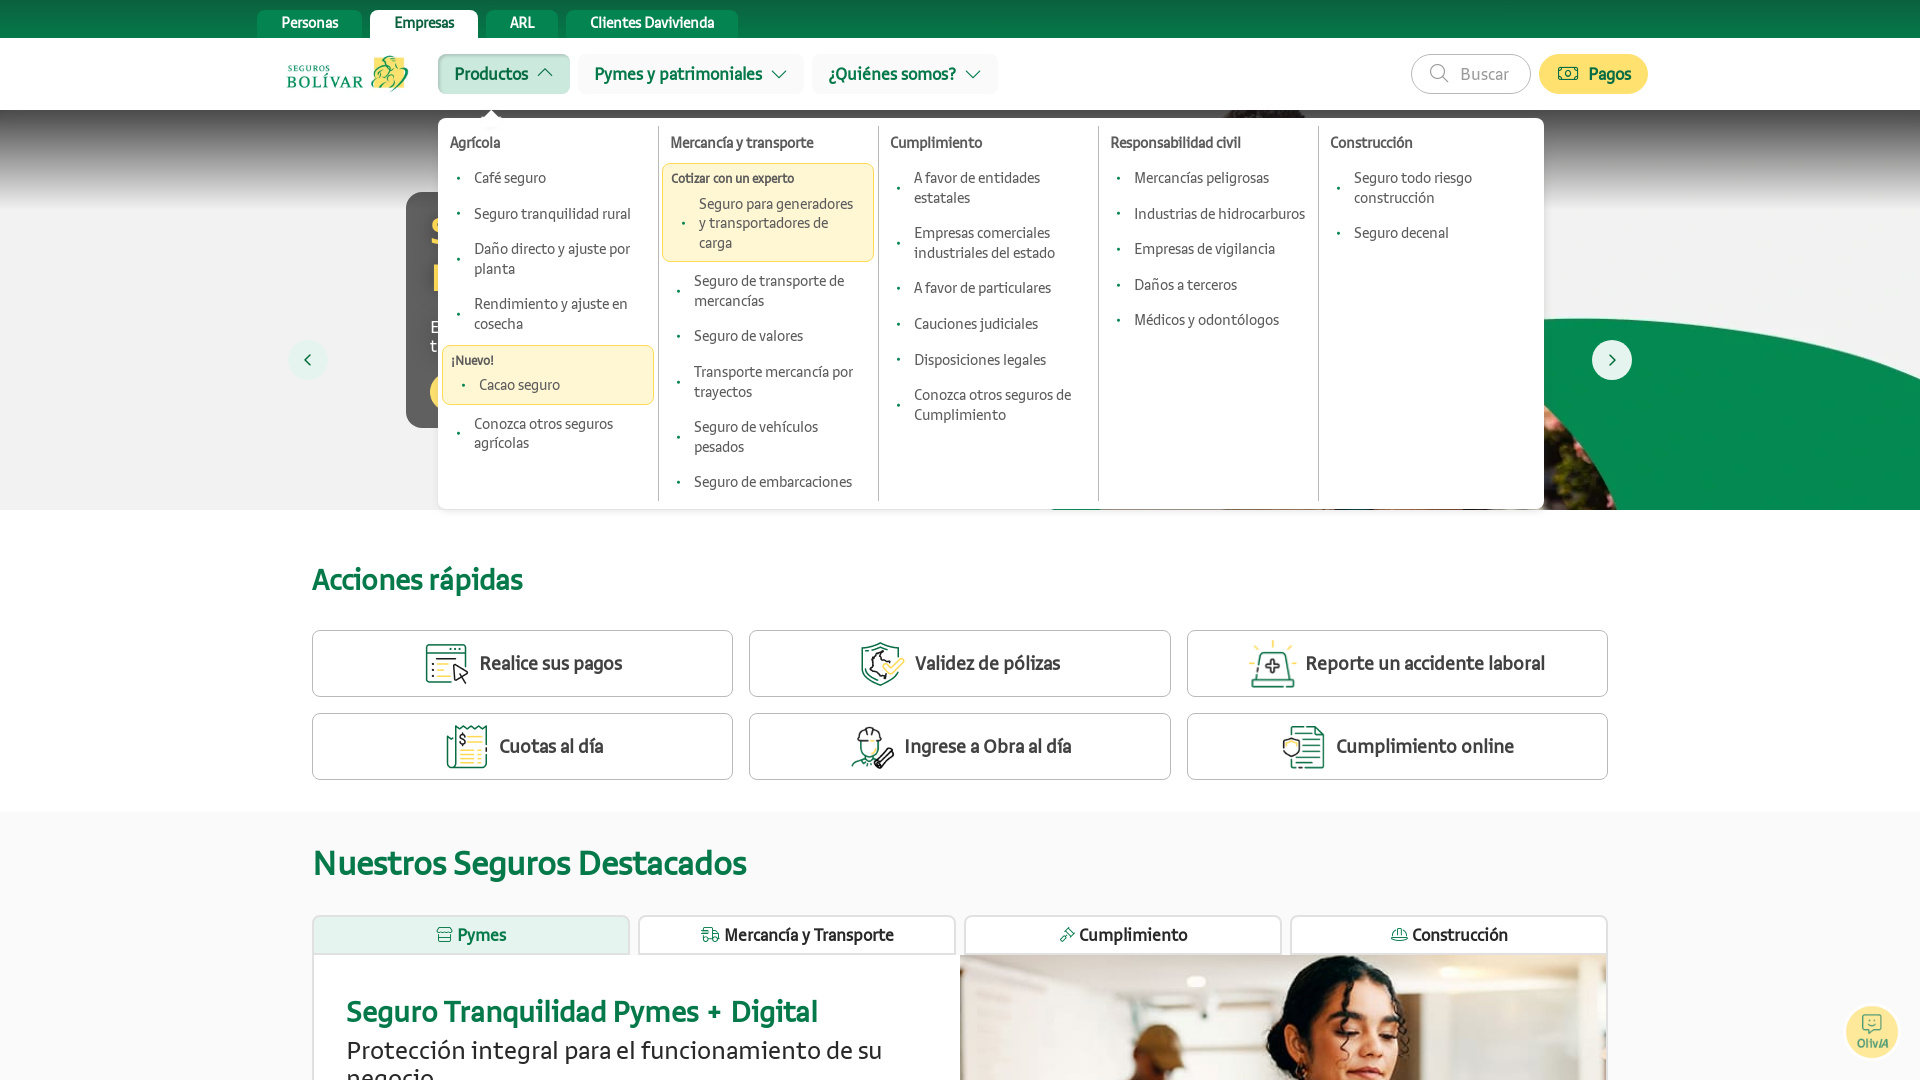

Waited for 'A favor de entidades estatales' dropdown option to be visible
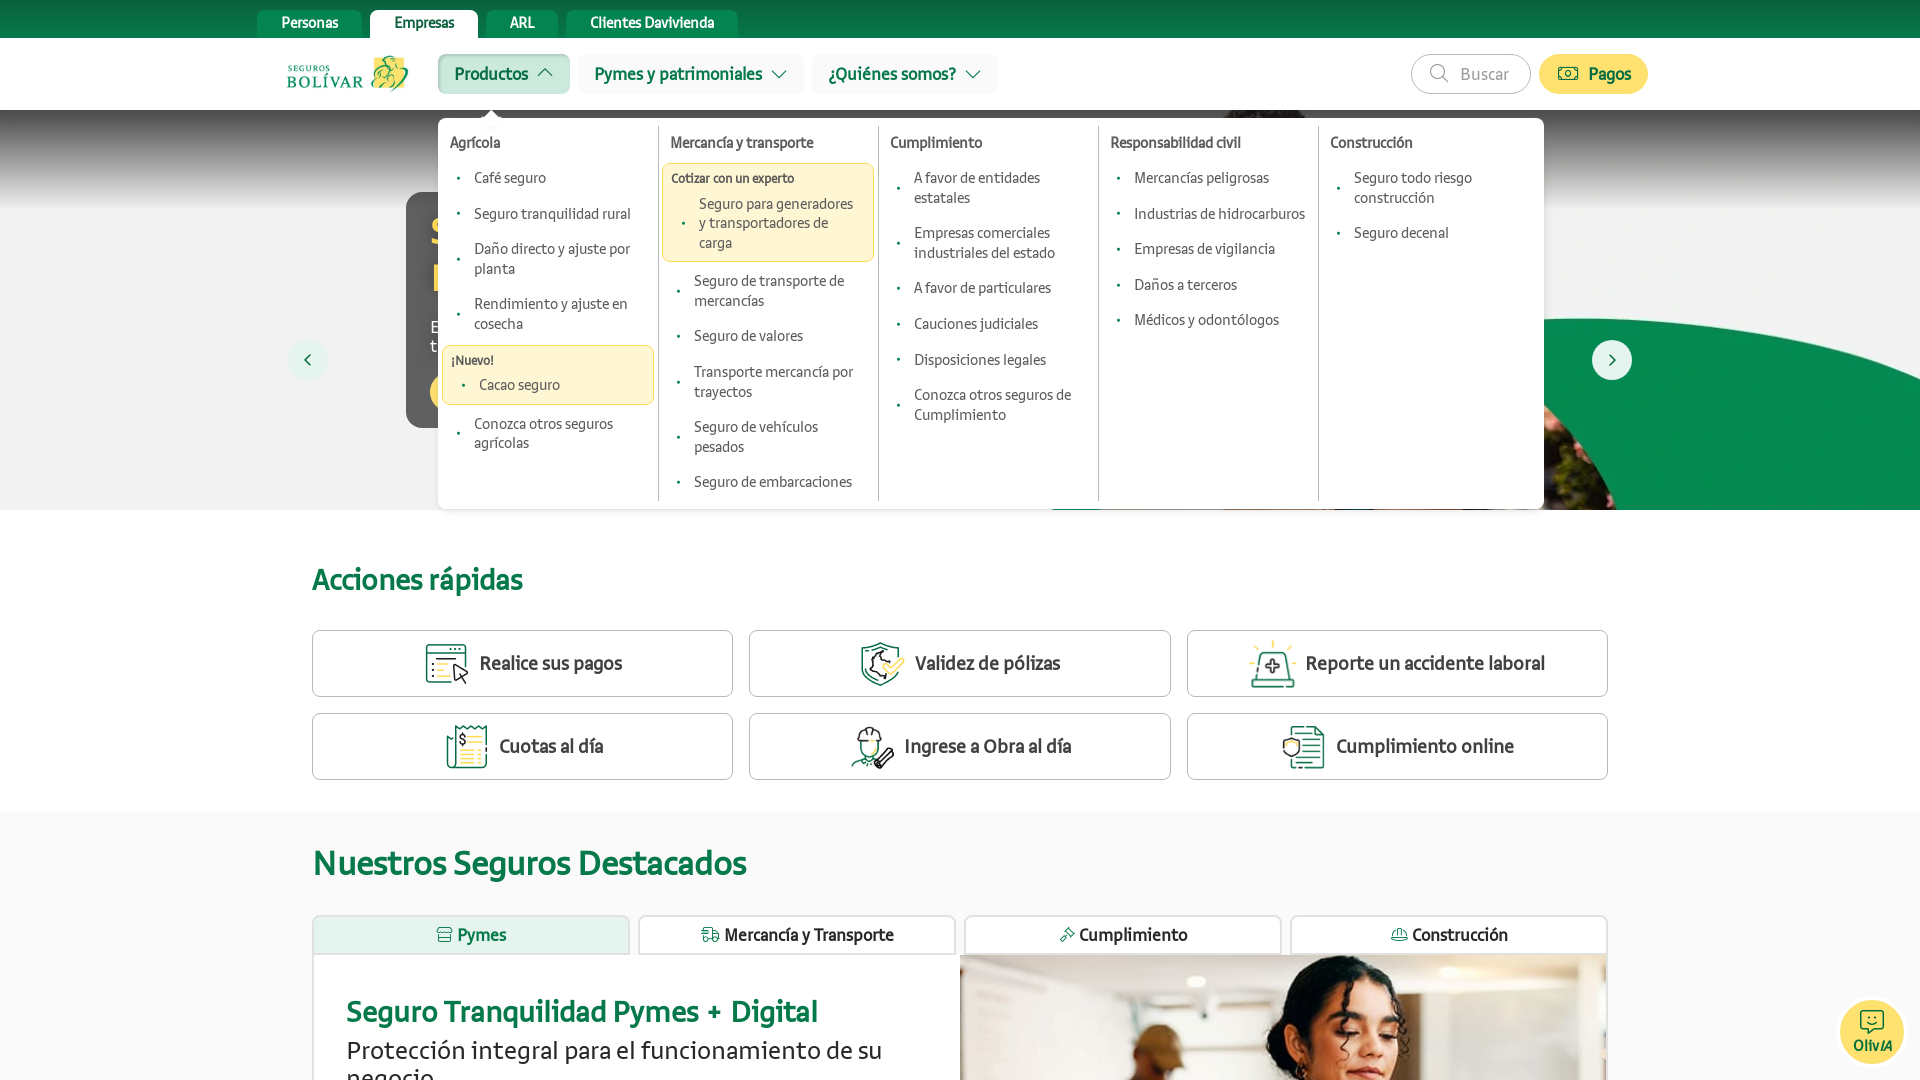

Clicked on 'A favor de entidades estatales' option at (1000, 189) on internal:text="A favor de entidades estatales"i
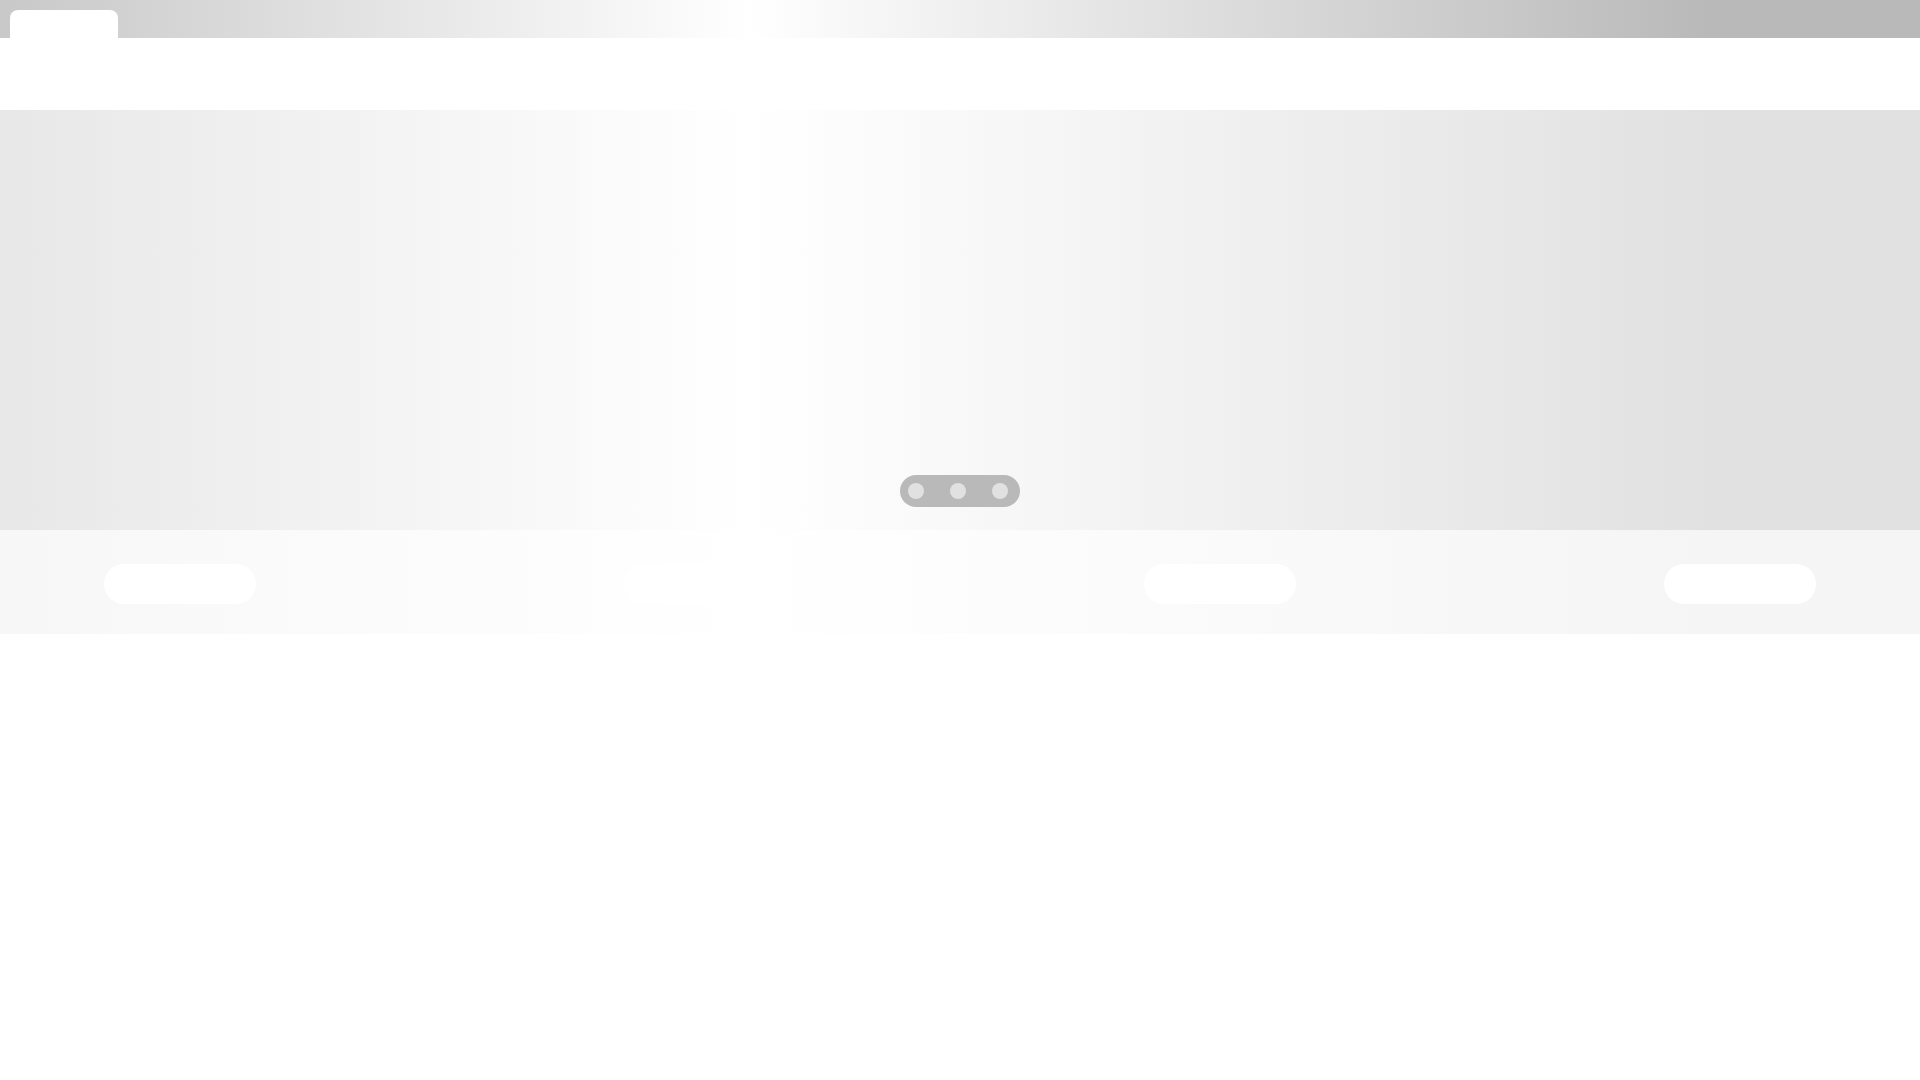

Clicked on 'Pagar en línea' link to open new tab at (1266, 541) on internal:role=link[name="Pagar en línea"i]
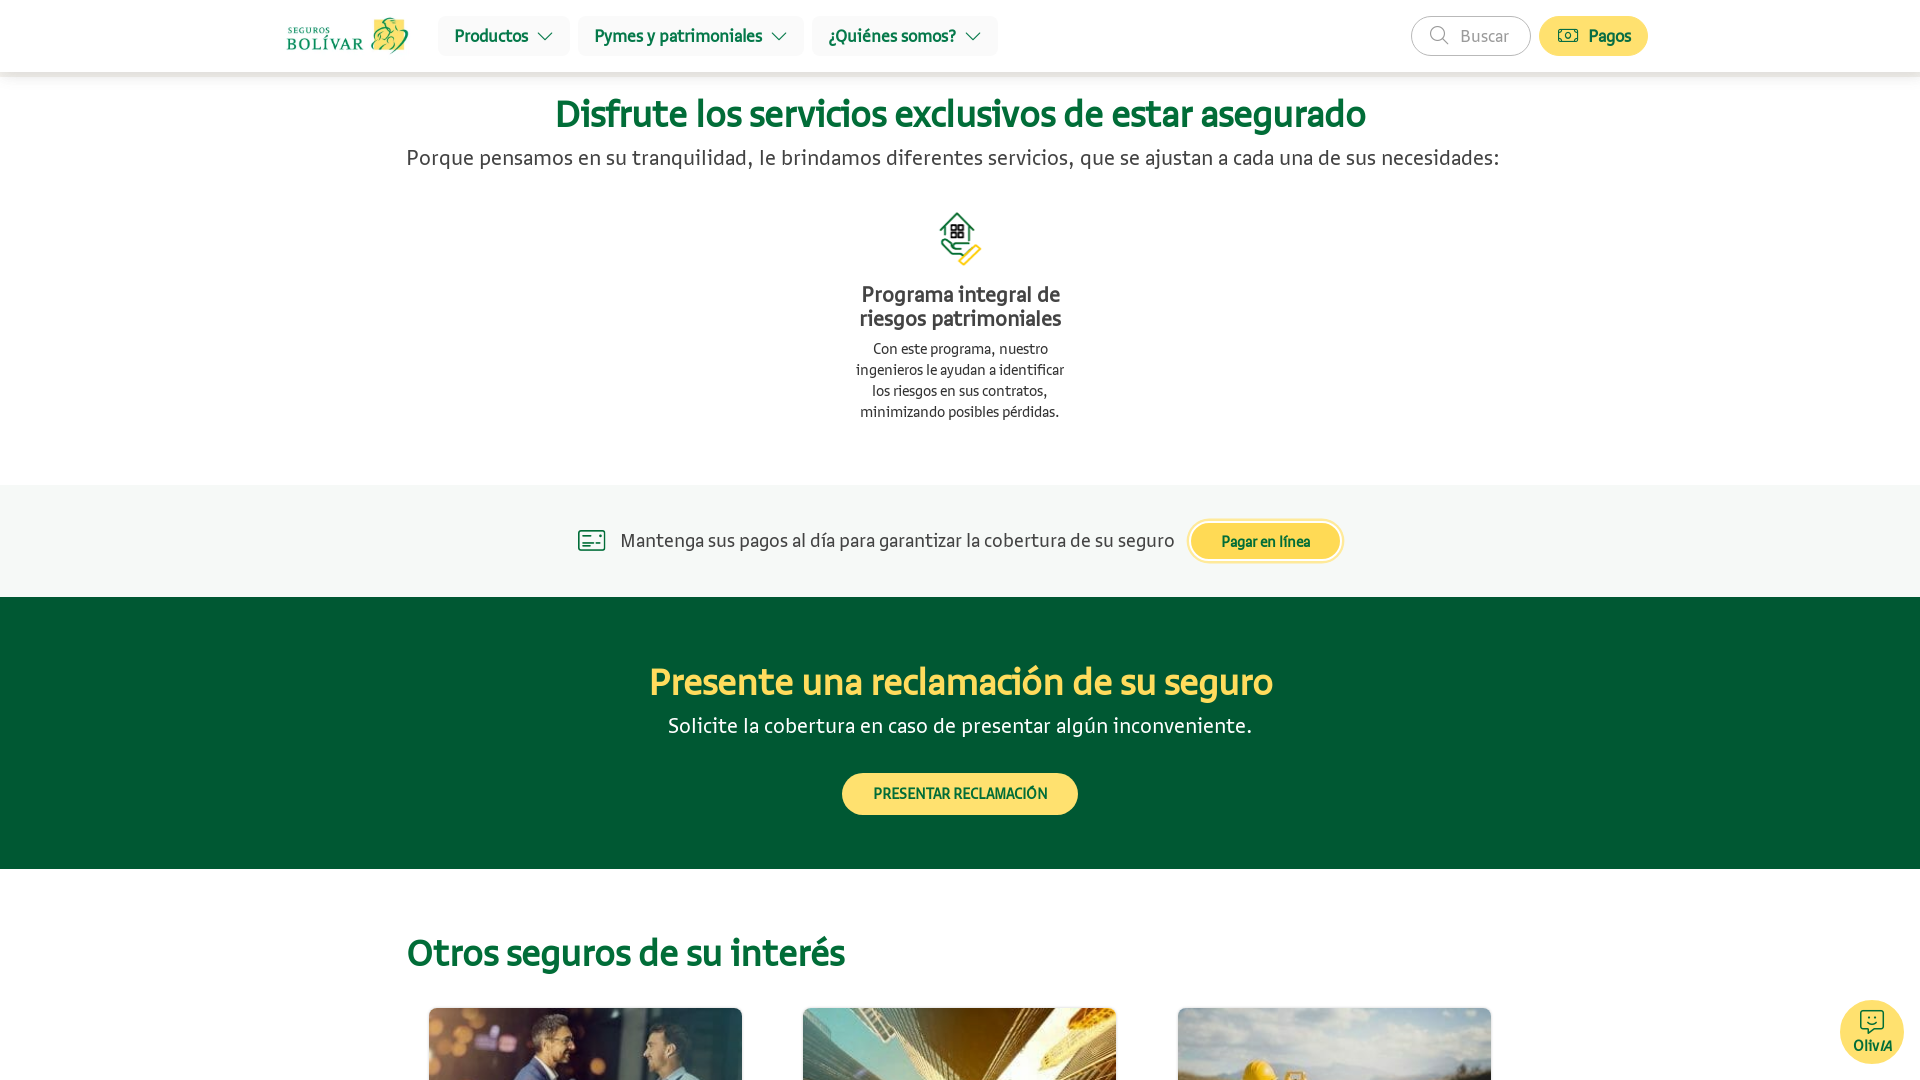

New tab loaded successfully
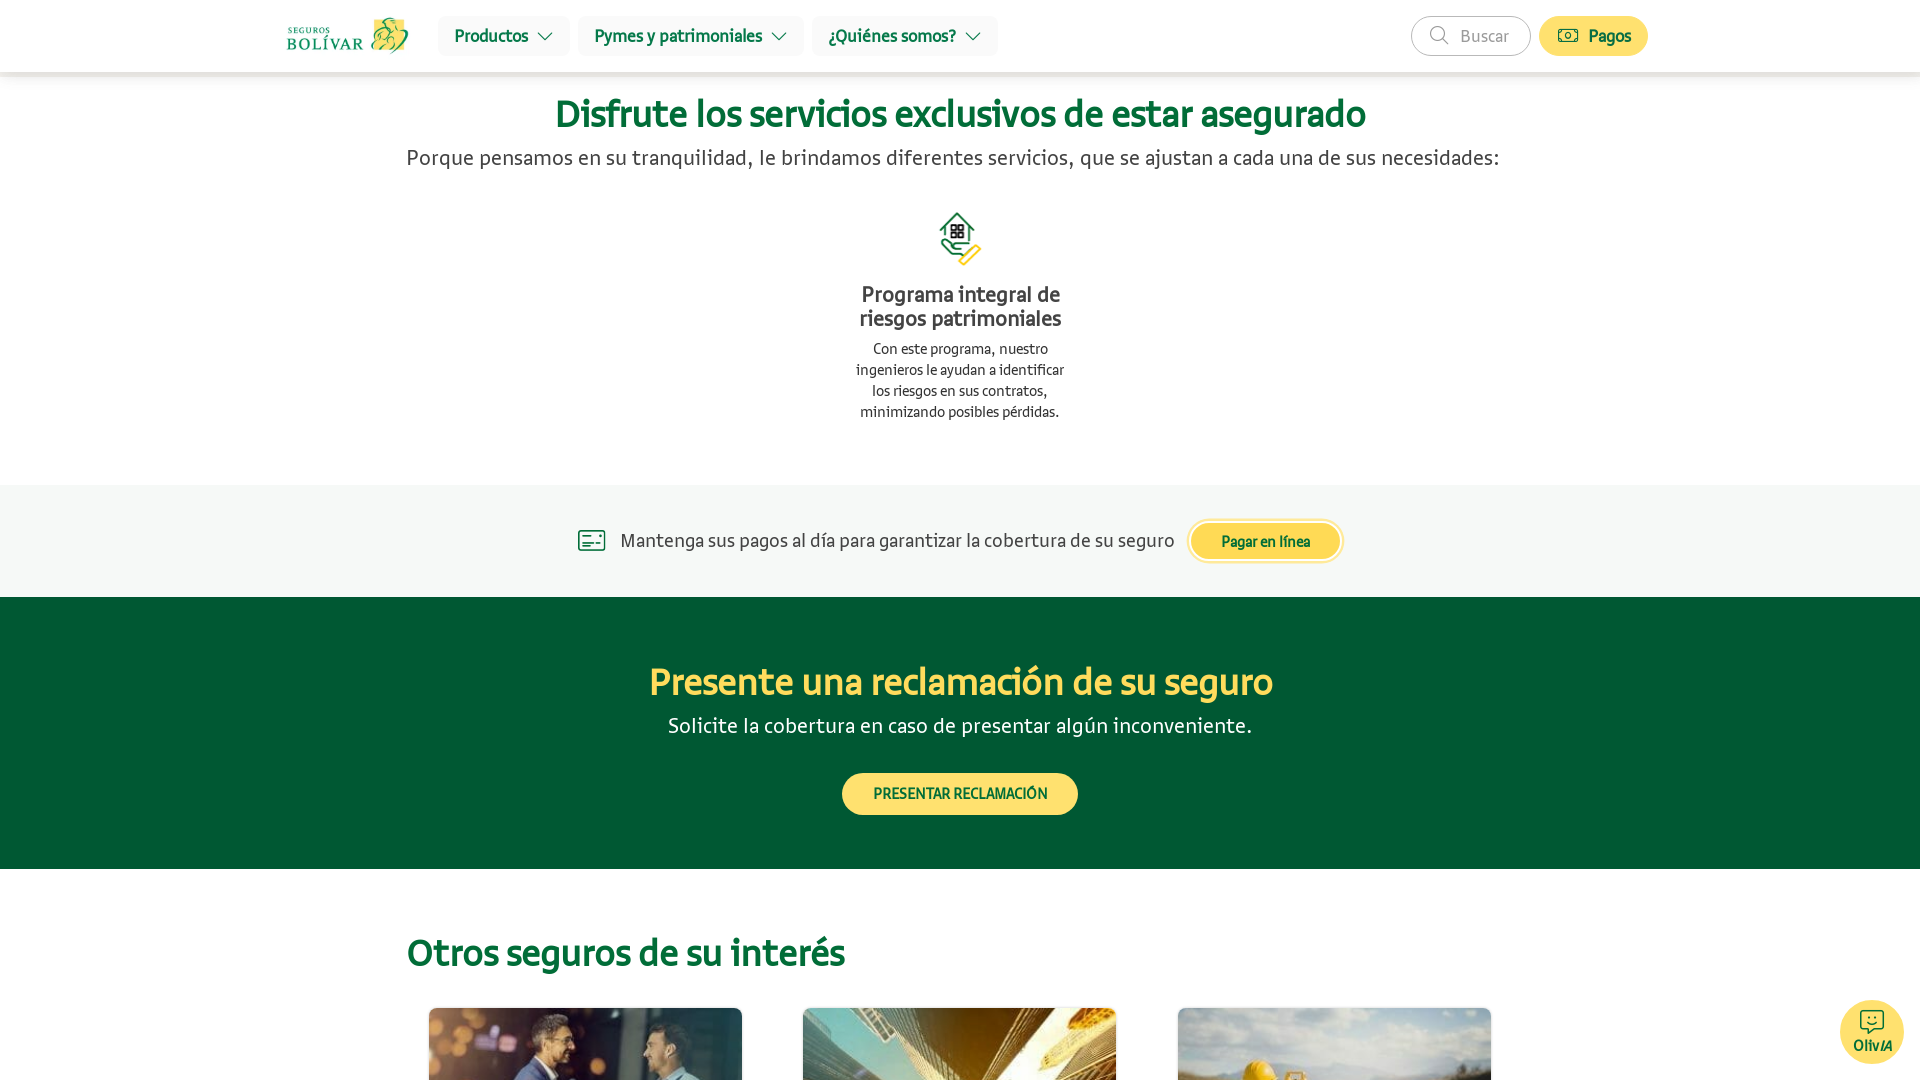

Verified heading '¡Bienvenido a Pagos en línea!' is visible on new tab
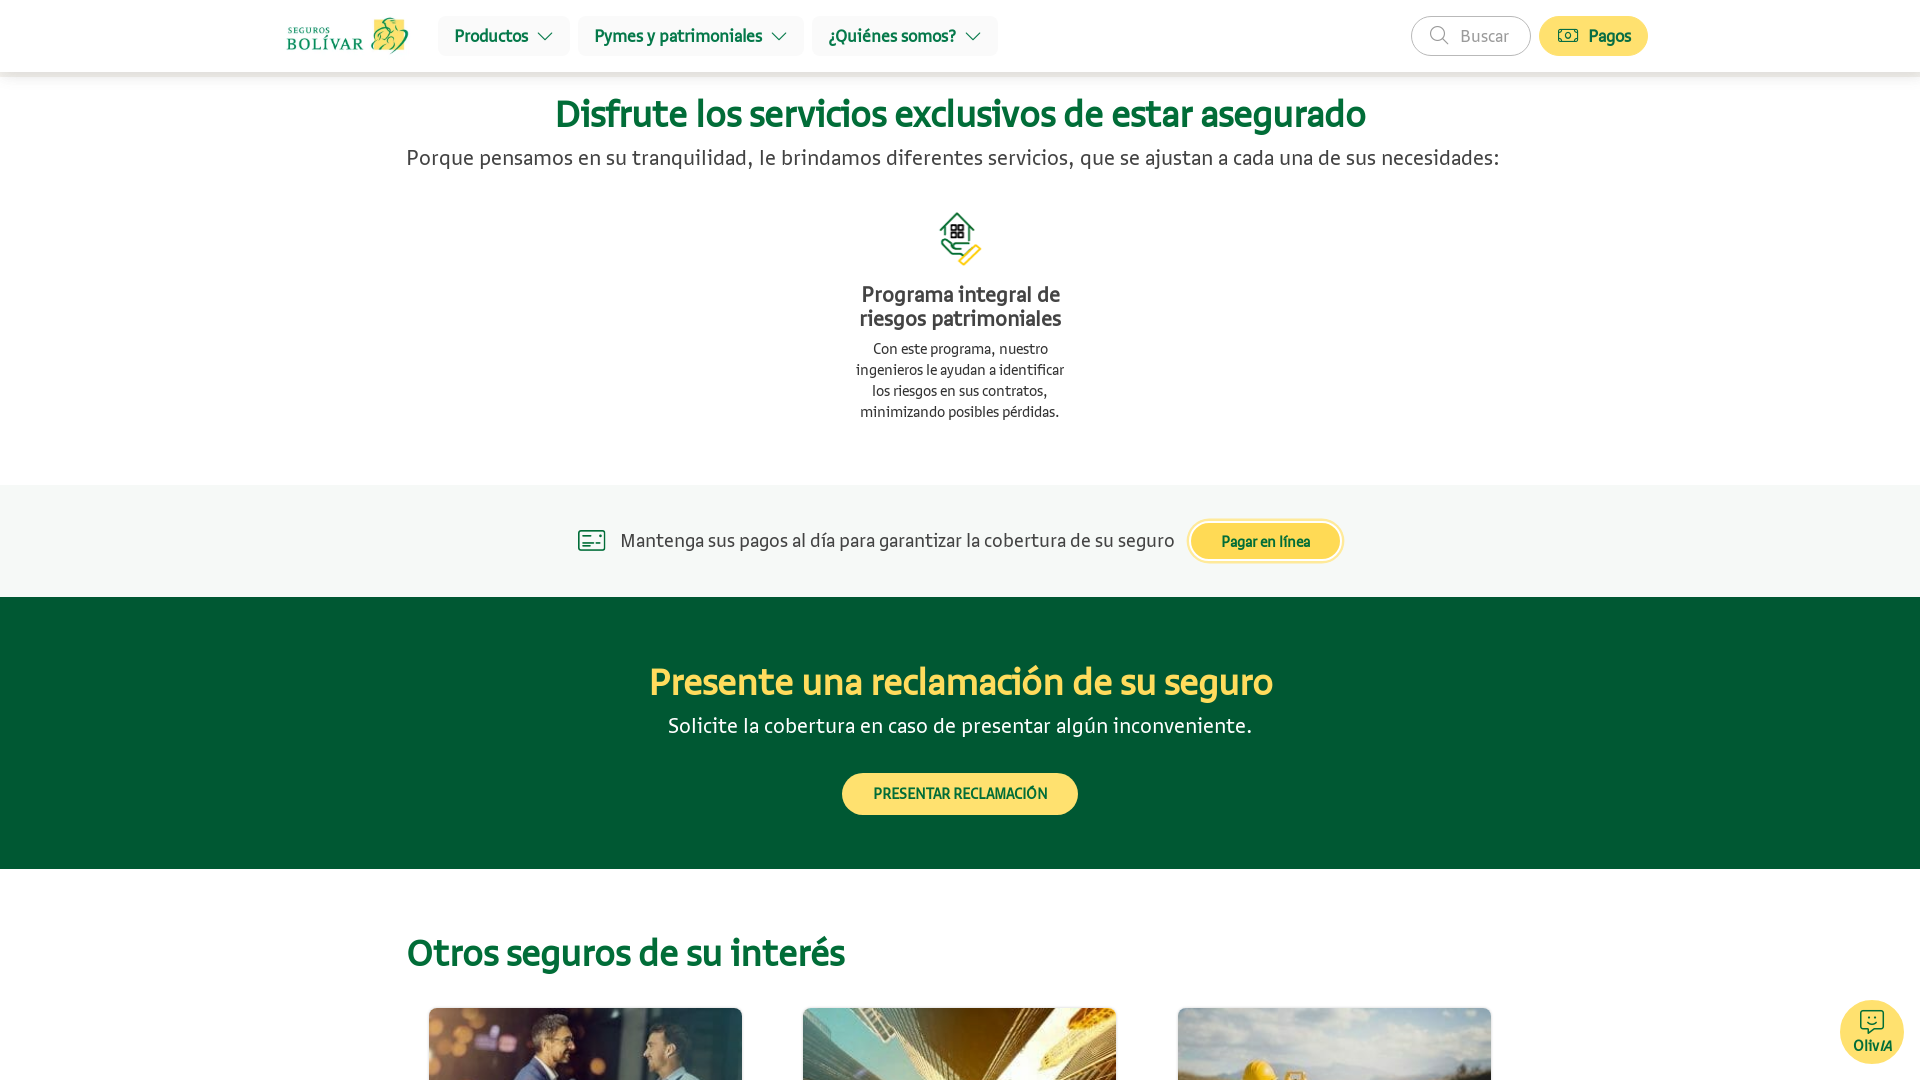

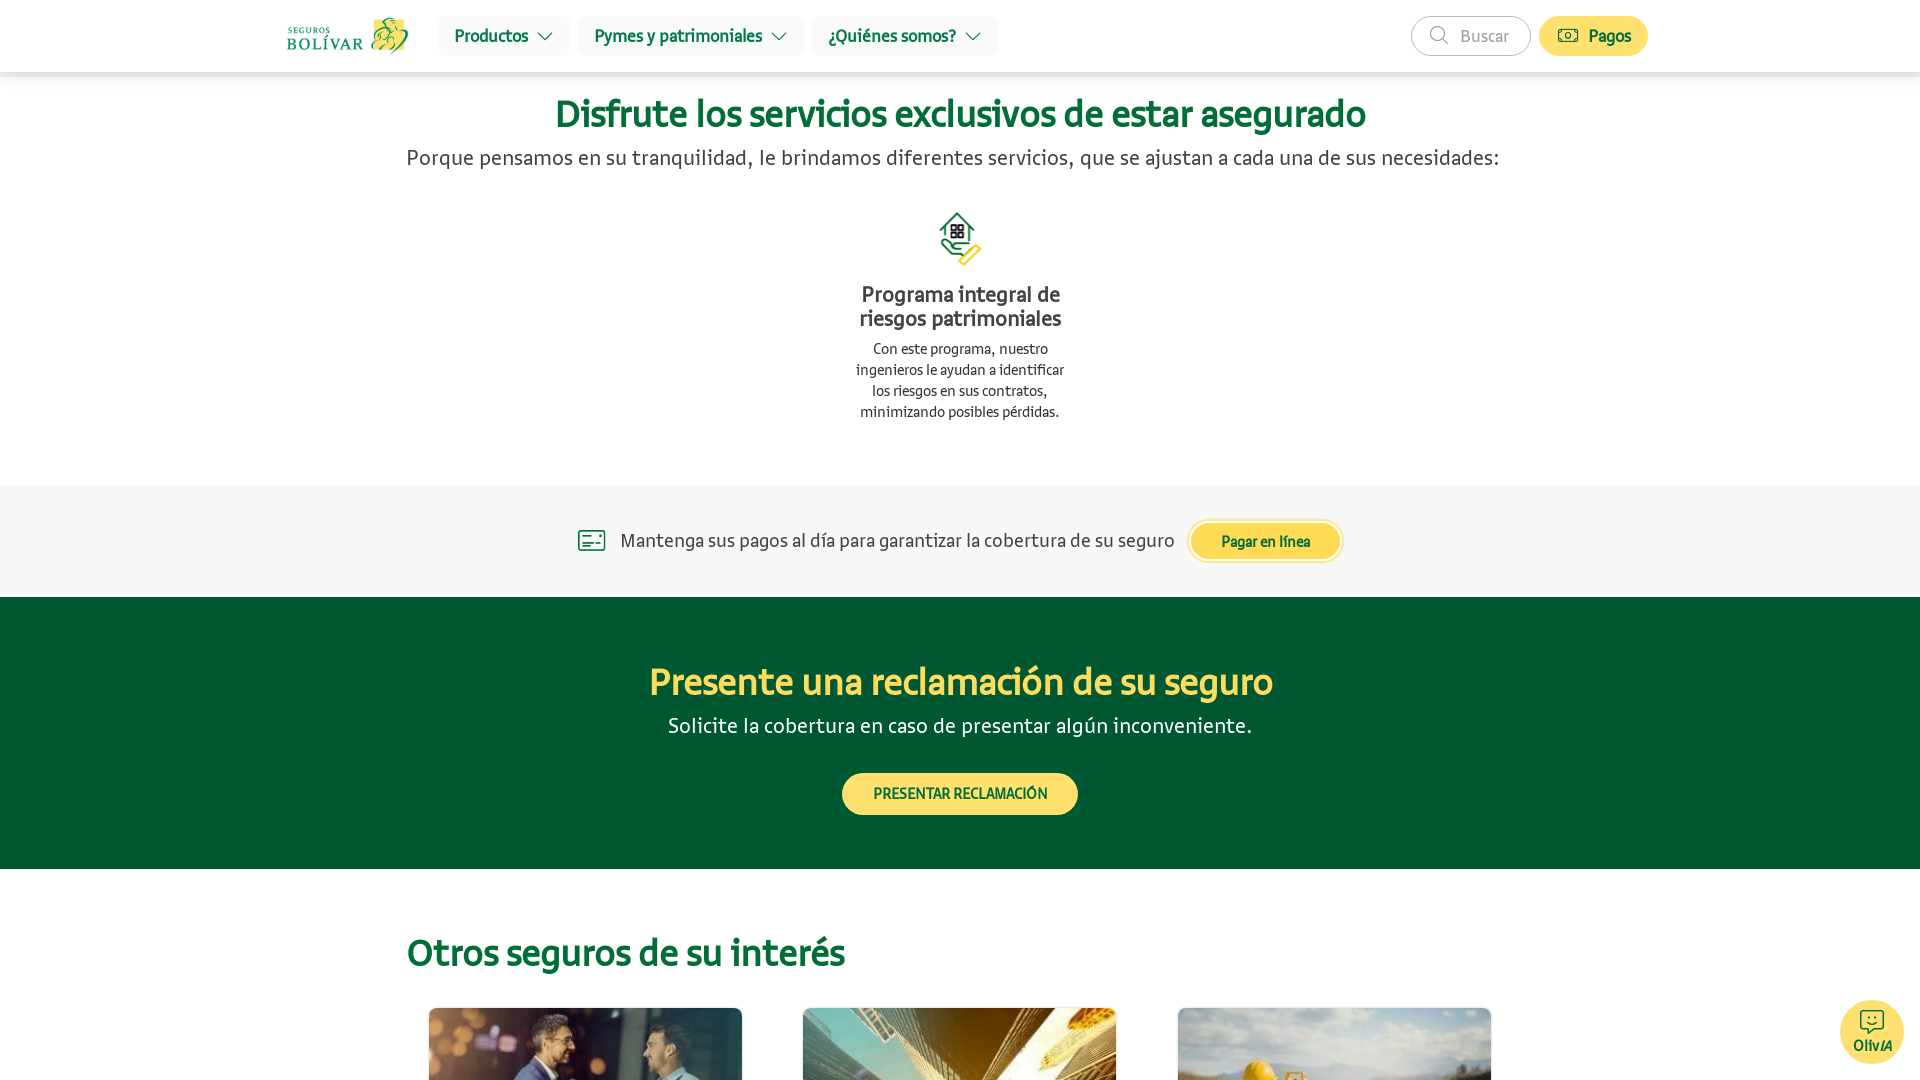